Tests mouse hover functionality by hovering over "Men" and "Women" menu items to trigger dropdown displays

Starting URL: https://demoapps.qspiders.com/ui/mouseHover/tab?sublist=3

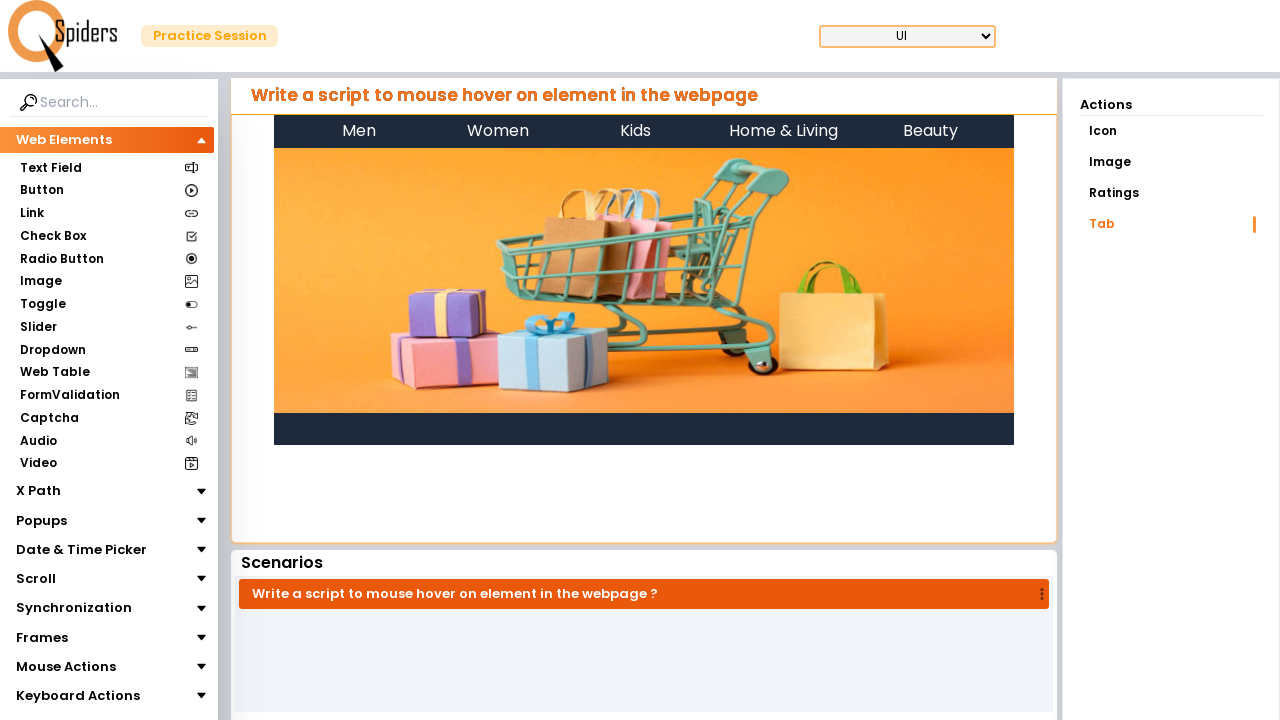

Hovered over 'Men' menu item to trigger dropdown at (359, 131) on xpath=//li[@class='Men p-4 relative']
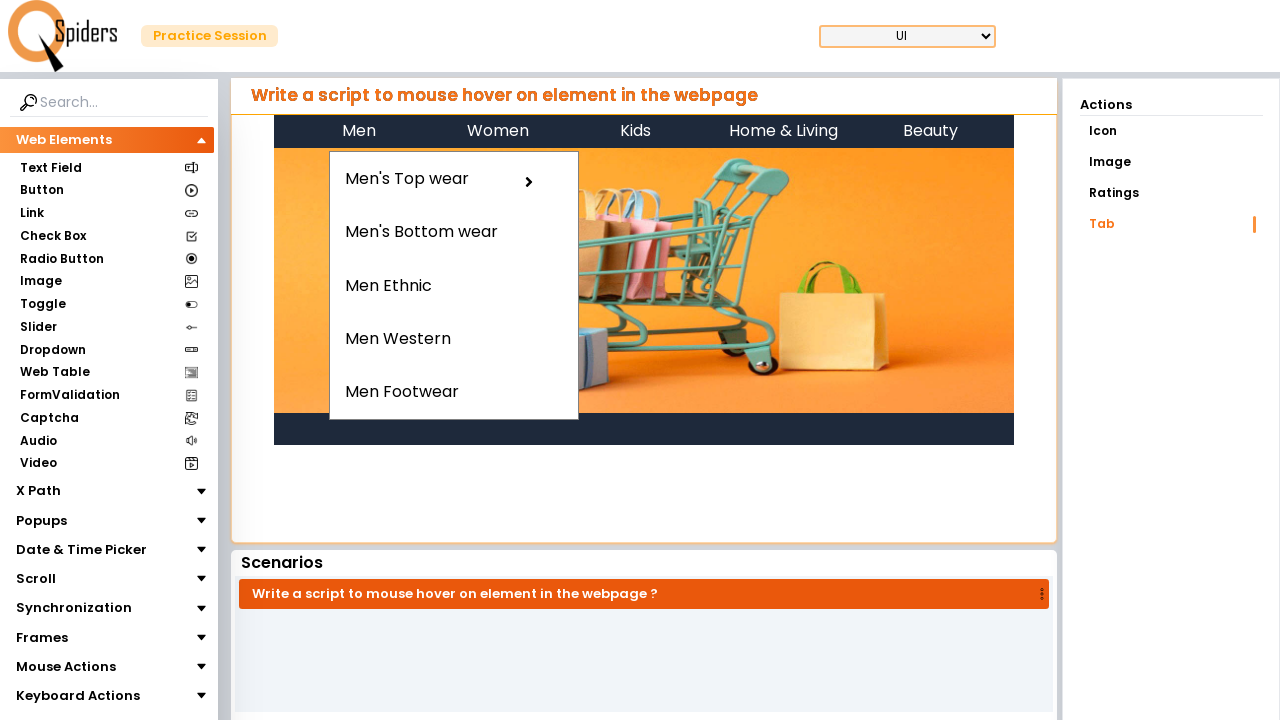

Waited 1 second for hover effect on 'Men' menu
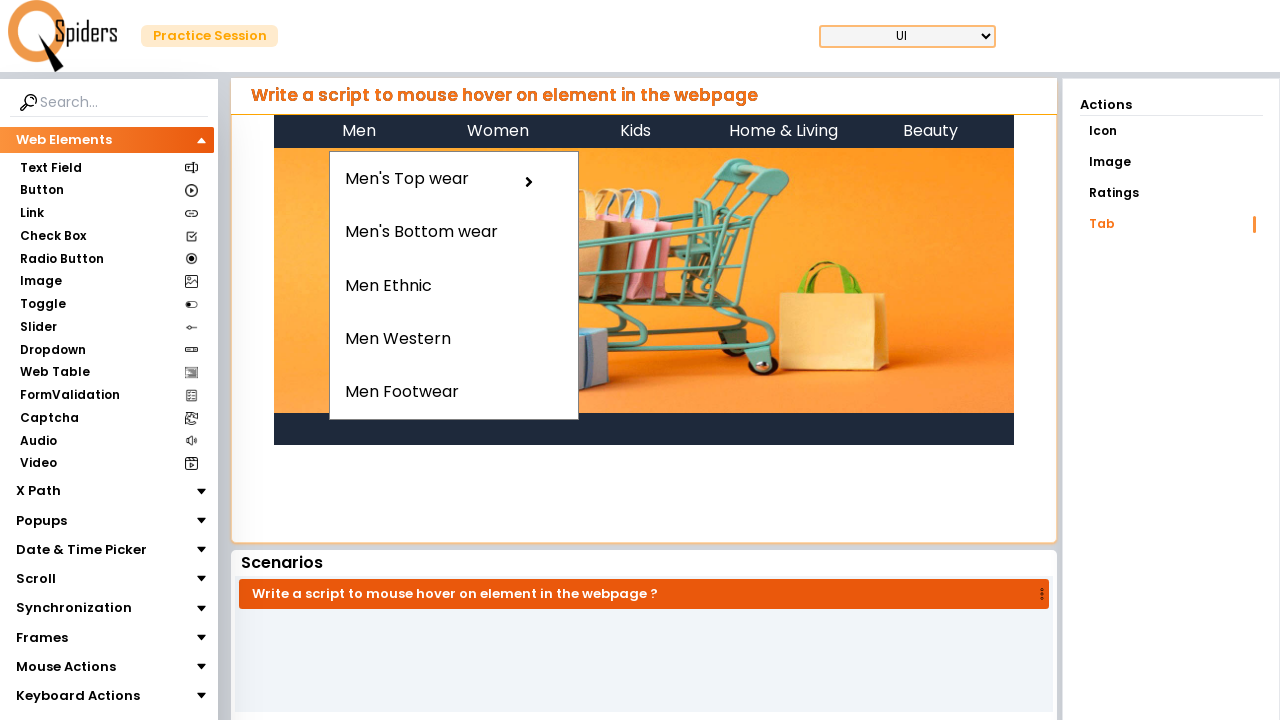

Hovered over 'Women' menu item to trigger dropdown at (498, 131) on xpath=//li[@class='Women p-4 relative']
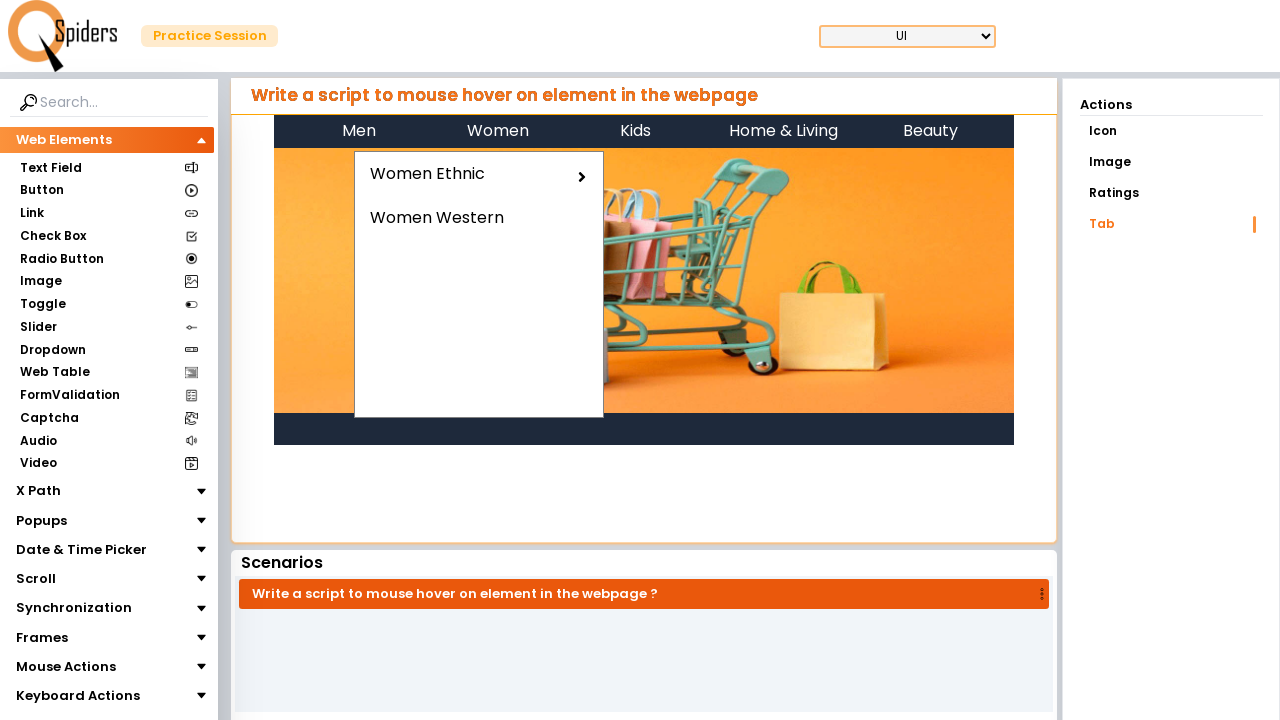

Waited 1 second for hover effect on 'Women' menu
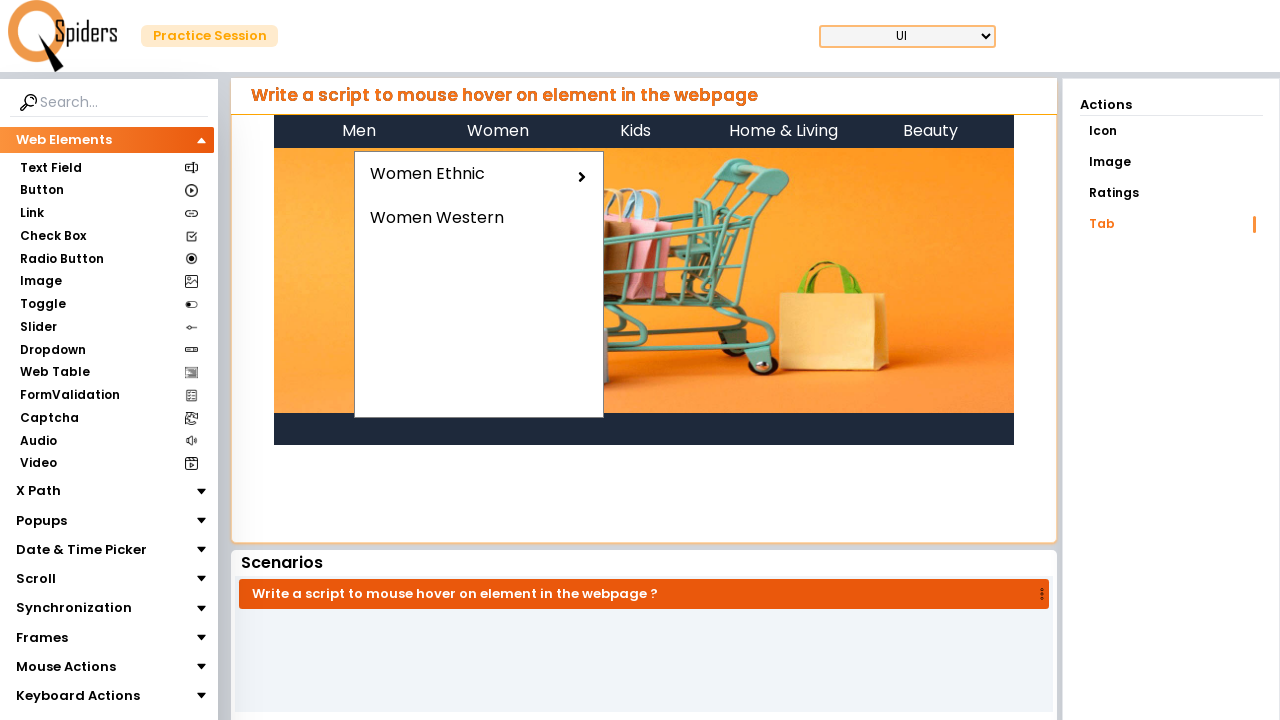

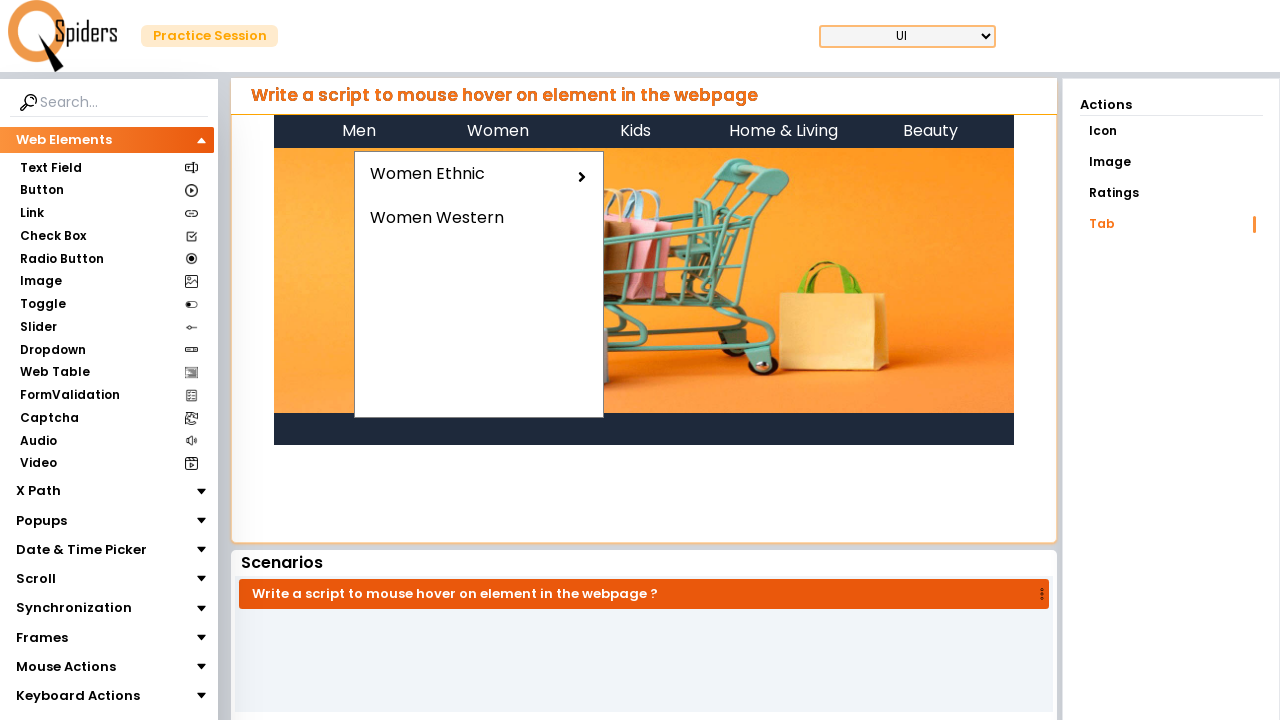